Tests checkbox functionality by finding all checkboxes on the page and clicking those that are not already selected

Starting URL: https://echoecho.com/htmlforms09.htm

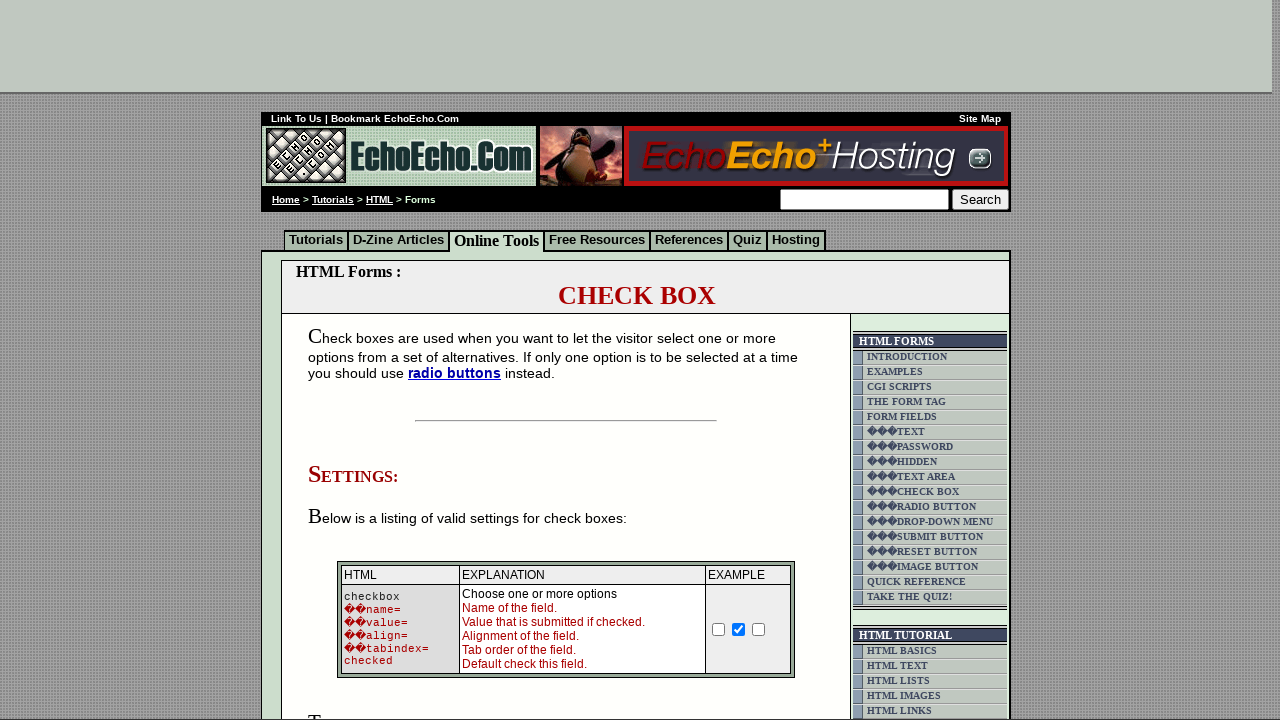

Navigated to EchoEcho checkbox form page
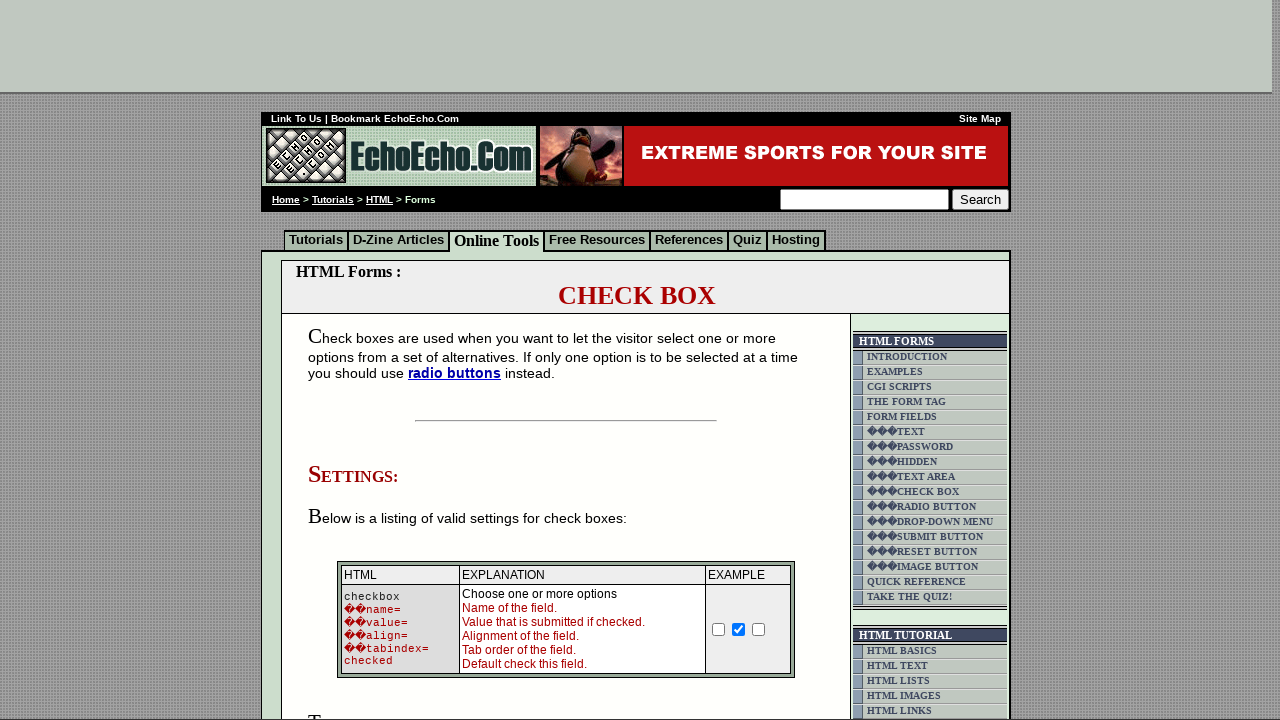

Located all checkbox elements on the form
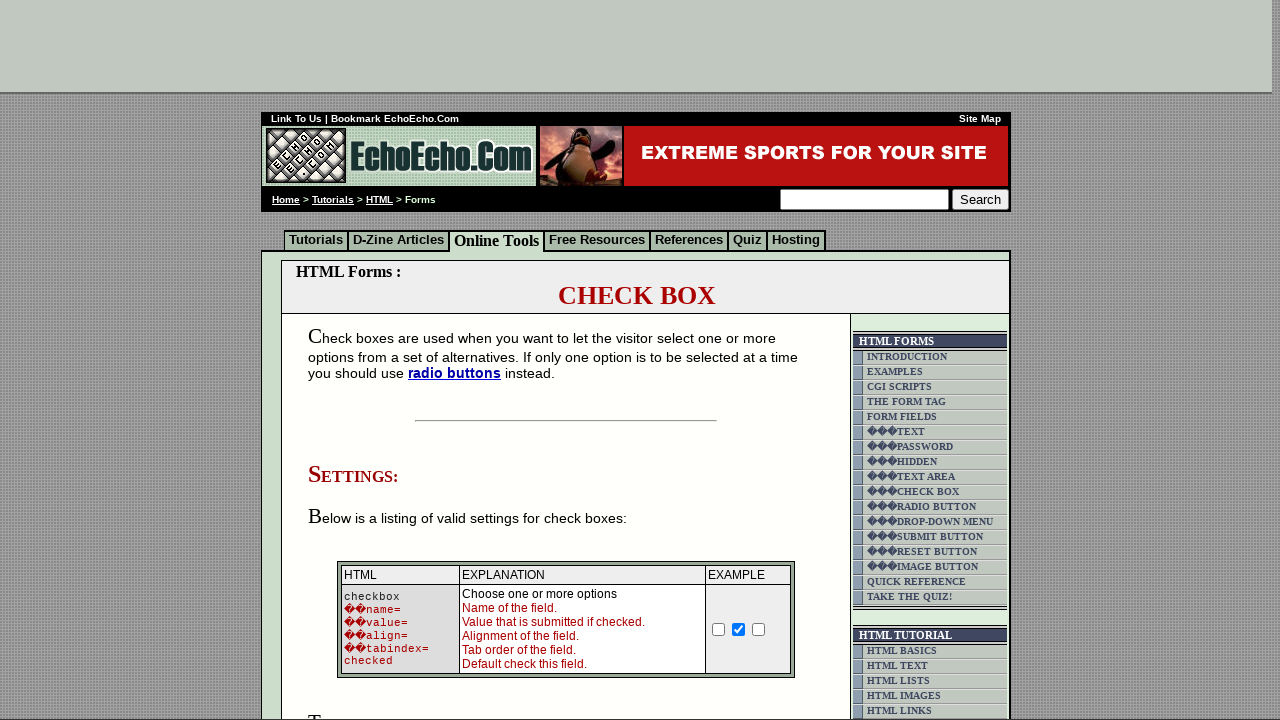

Clicked an unchecked checkbox to select it at (354, 360) on xpath=/html/body/div[2]/table[9]/tbody/tr/td[4]/table/tbody/tr/td/div/span/form/
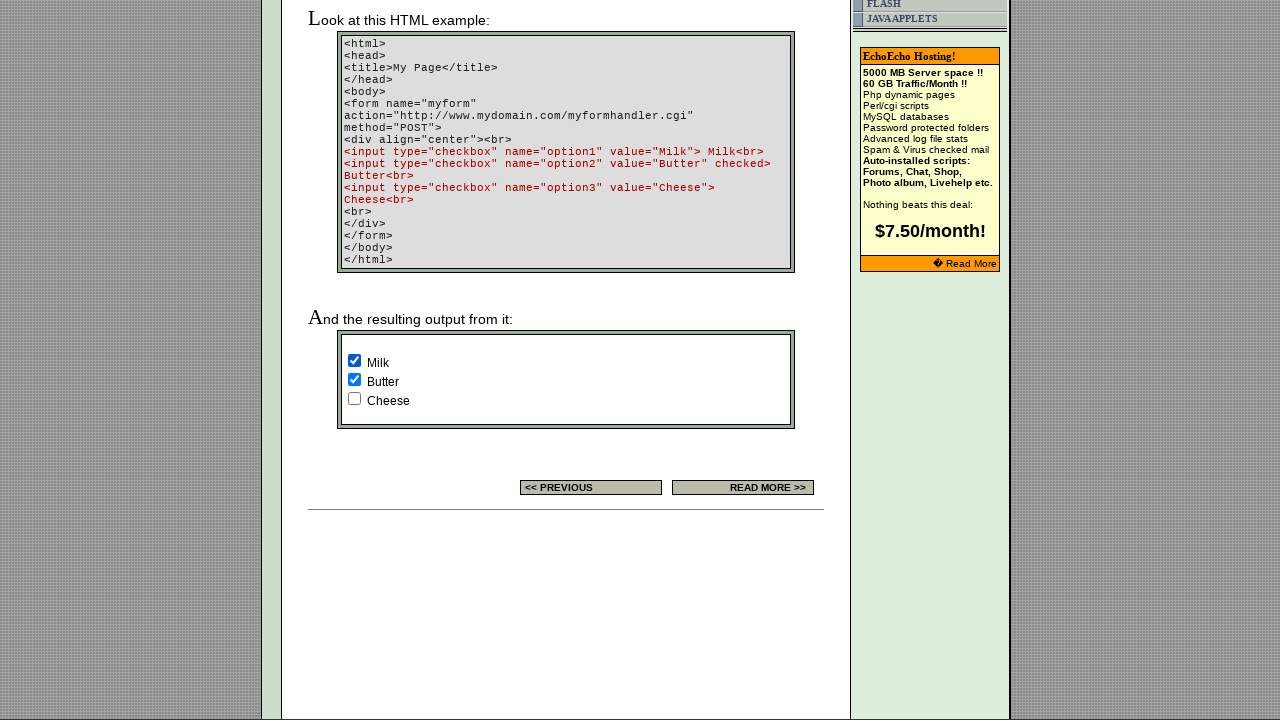

Clicked an unchecked checkbox to select it at (354, 398) on xpath=/html/body/div[2]/table[9]/tbody/tr/td[4]/table/tbody/tr/td/div/span/form/
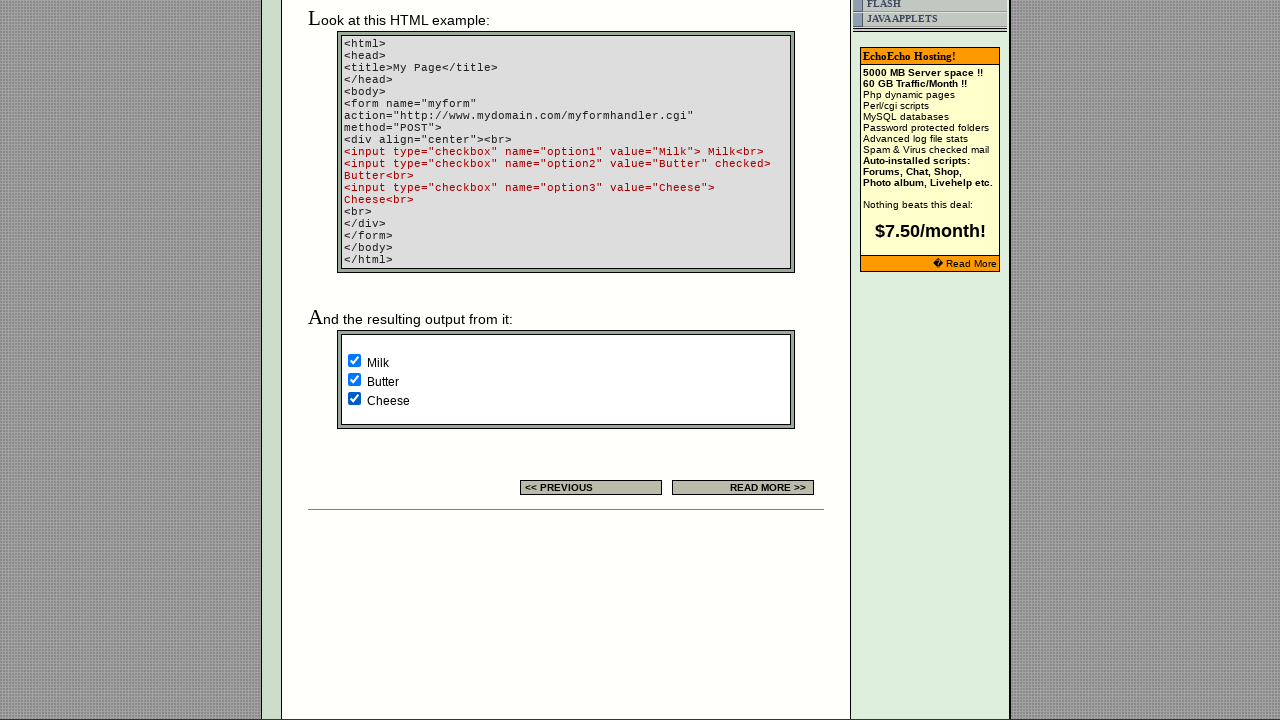

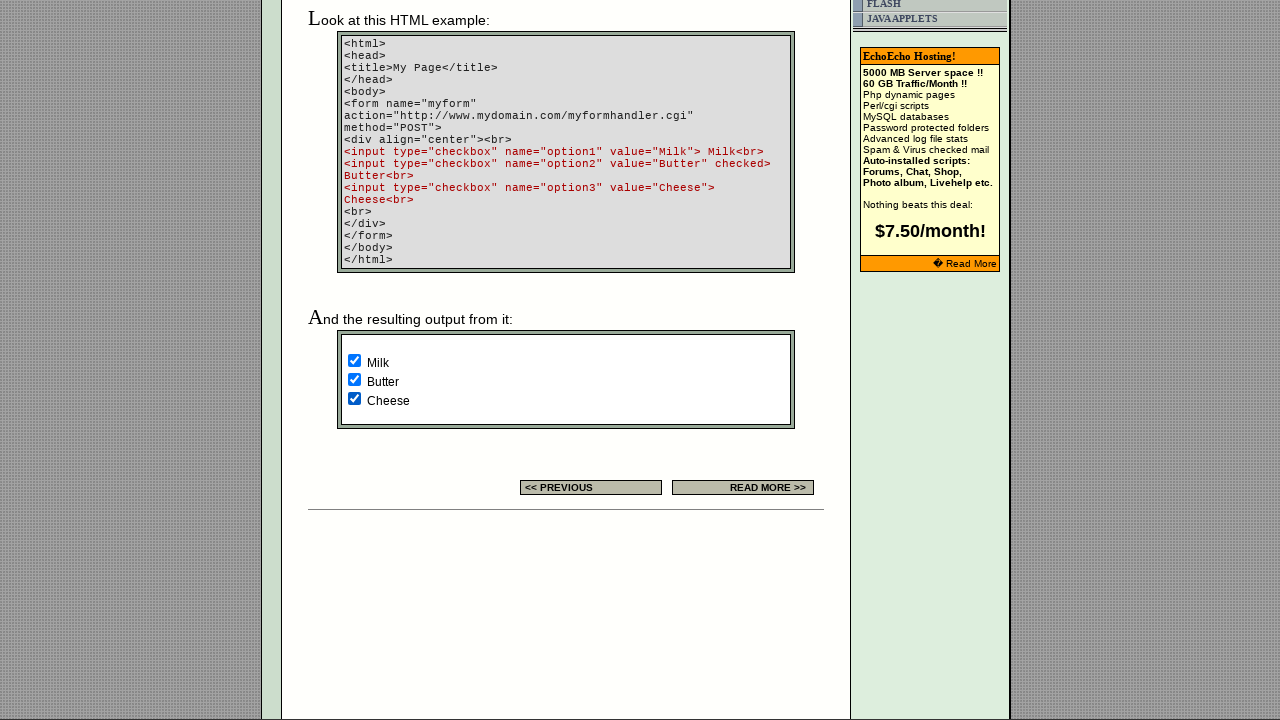